Tests bus ticket search functionality on Recorrido.cl by searching for a trip from Santiago to La Serena for tomorrow's date, filling in departure city, arrival city, and date fields, then submitting the search.

Starting URL: https://www.recorrido.cl/es

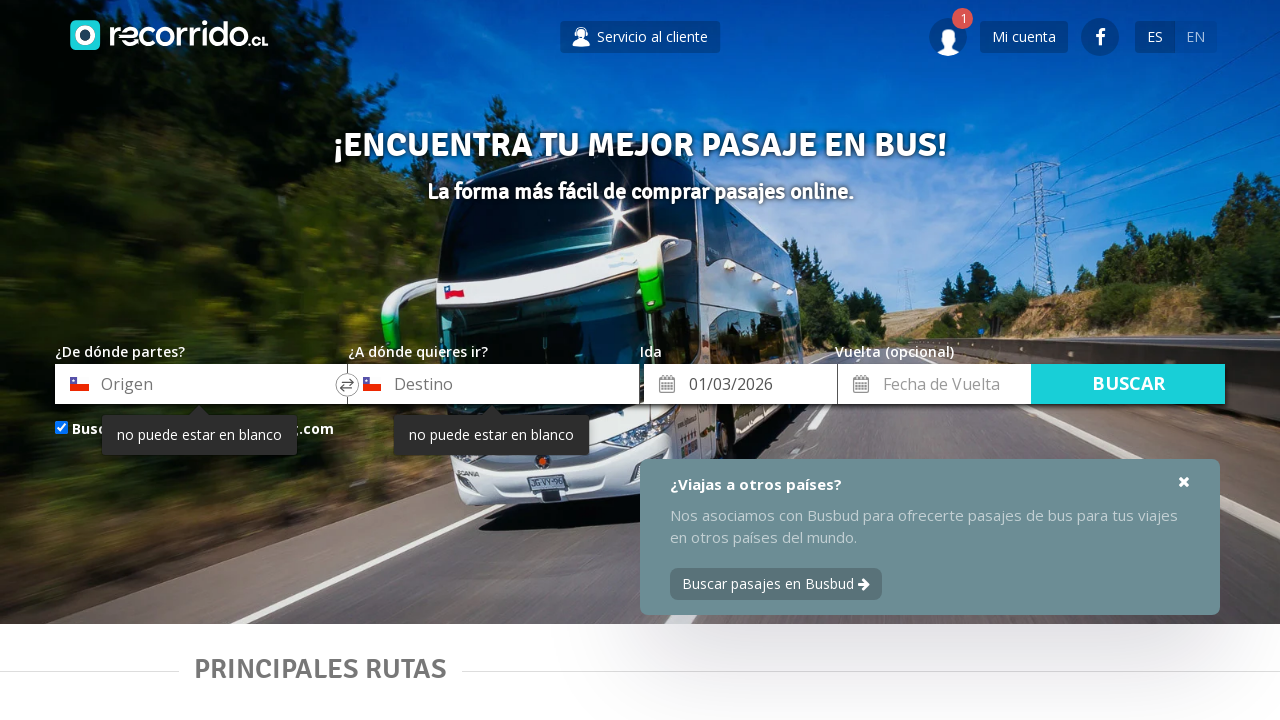

Calculated tomorrow's date: 02-03-2026
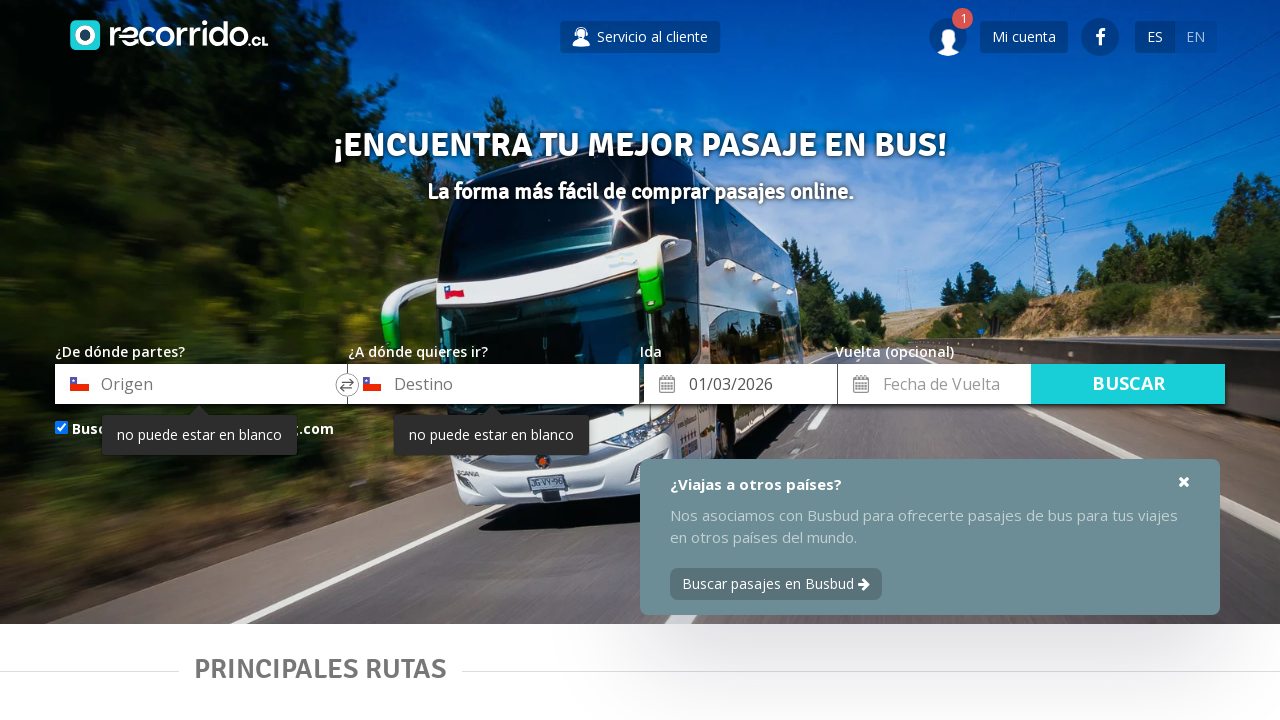

Filled departure city field with 'Santiago' on //*[@id="bus_travel_departure_city_id-selectized"]
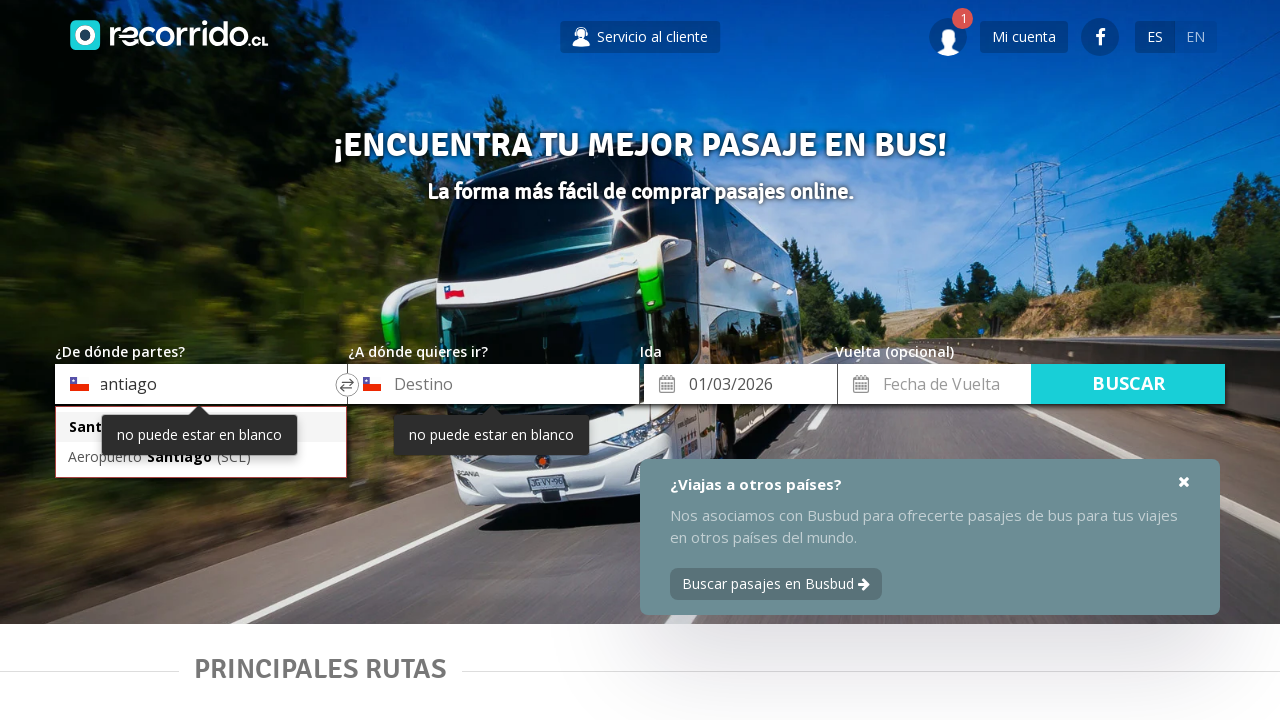

Pressed Enter to confirm departure city selection
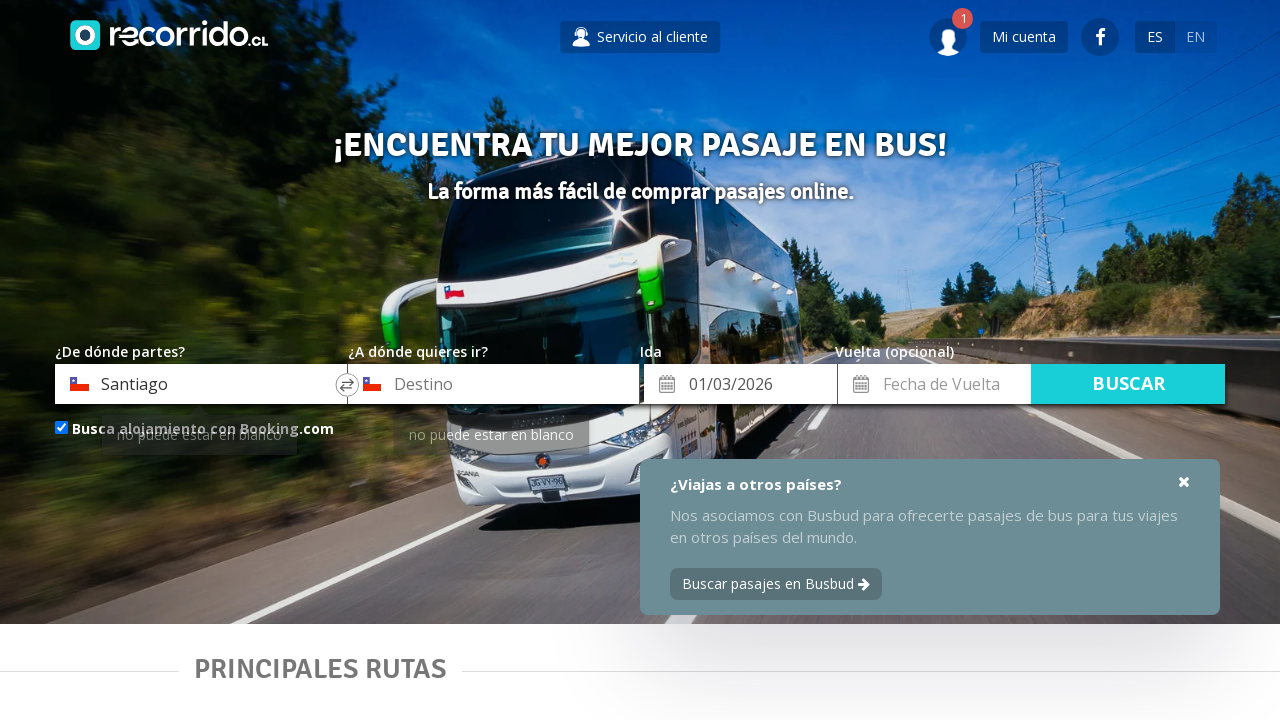

Waited 1 second for departure city to be processed
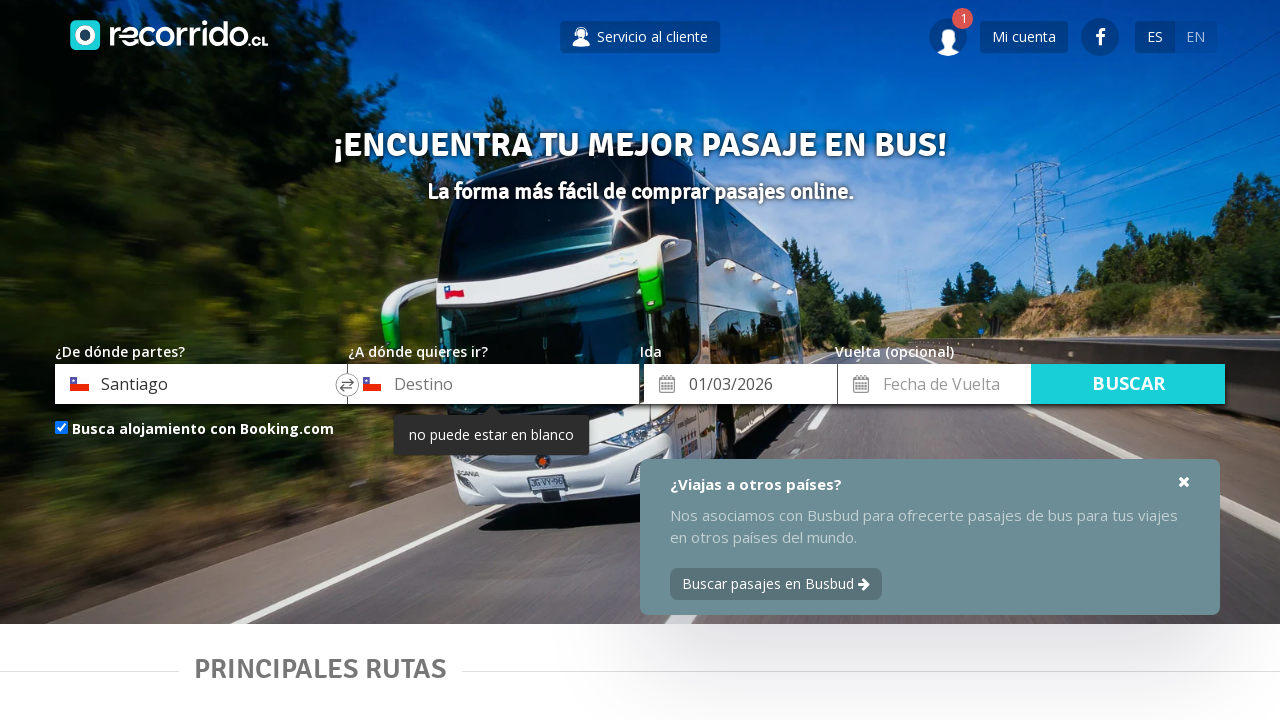

Filled arrival city field with 'La Serena' on //*[@id="bus_travel_destination_city_id-selectized"]
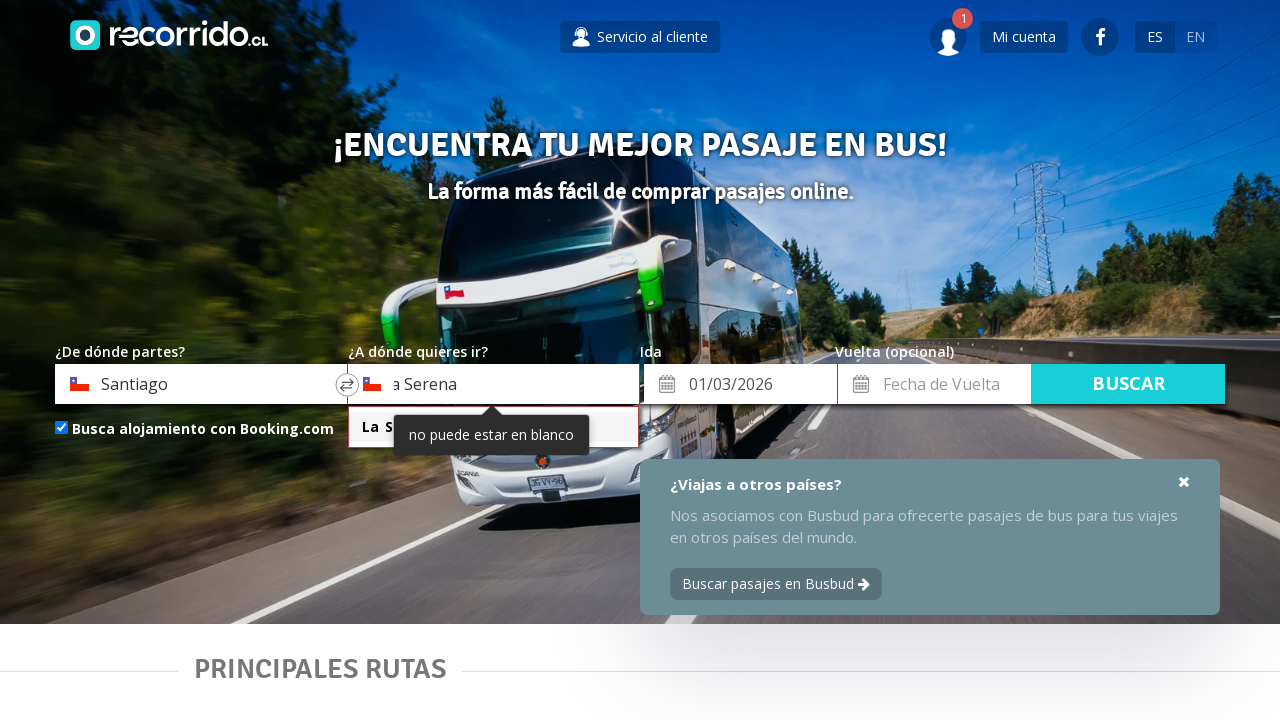

Waited 1 second for arrival city field to process
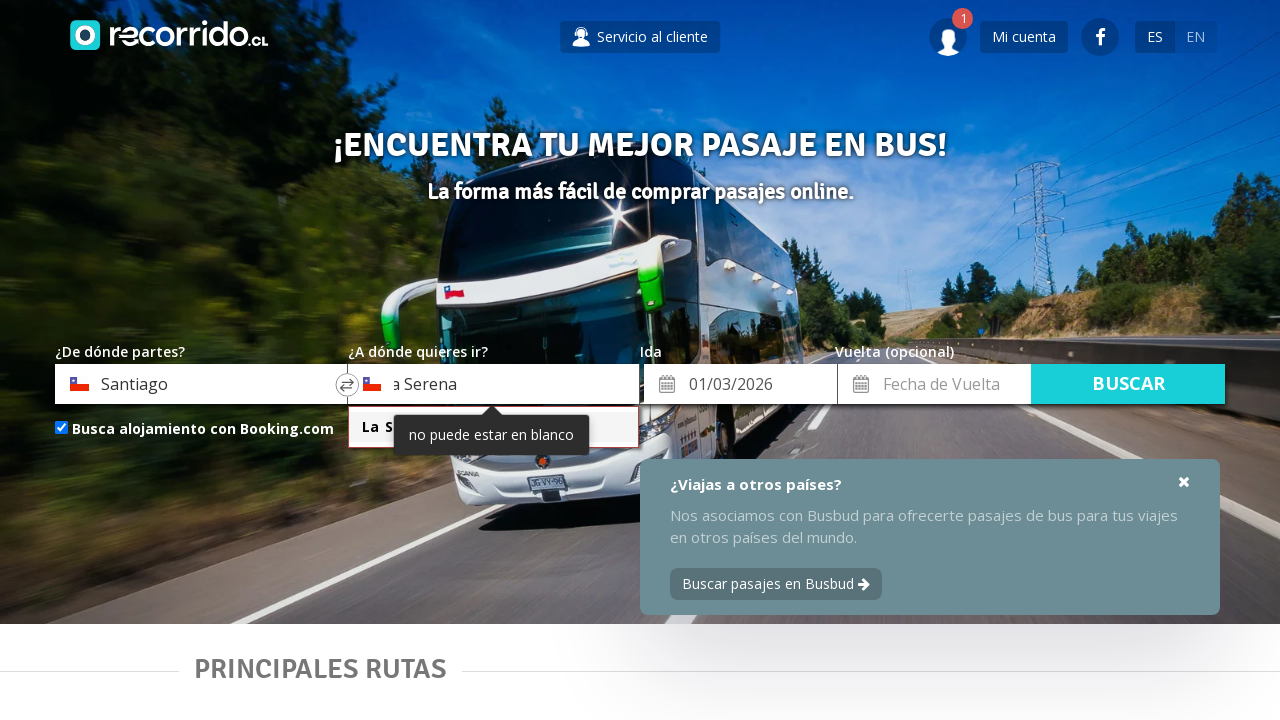

Pressed Enter to confirm arrival city selection
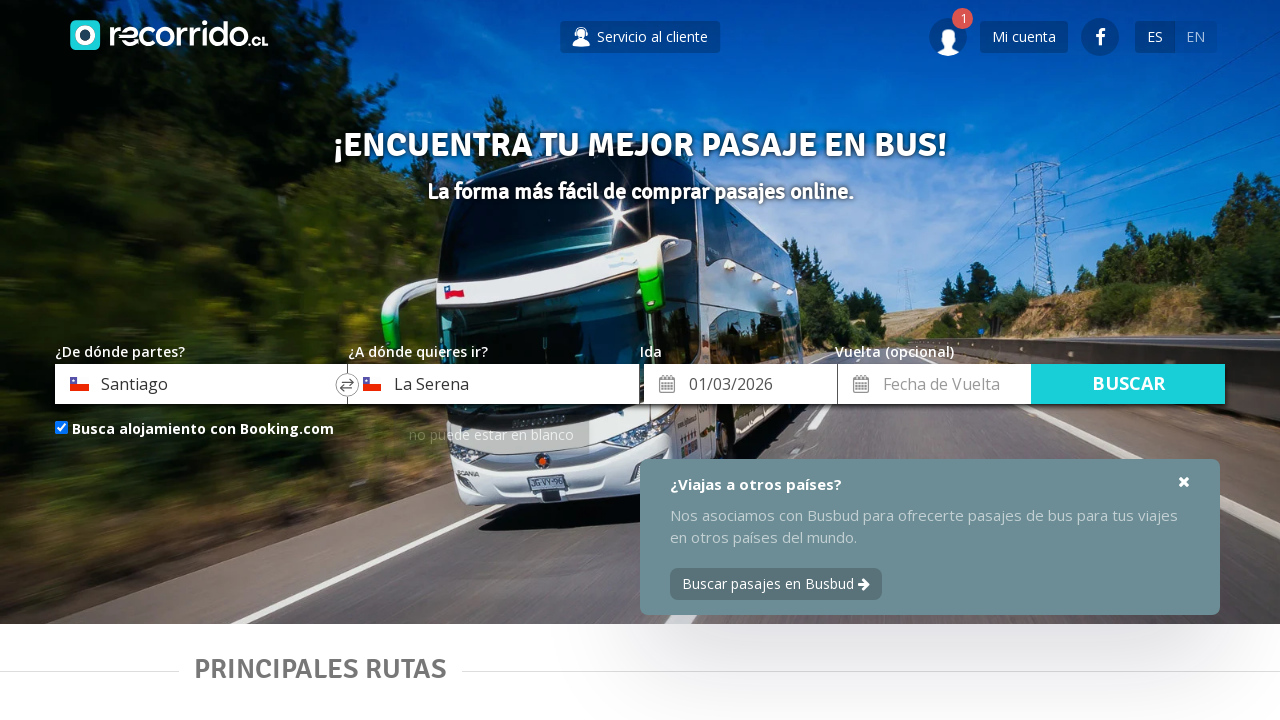

Located departure date input field
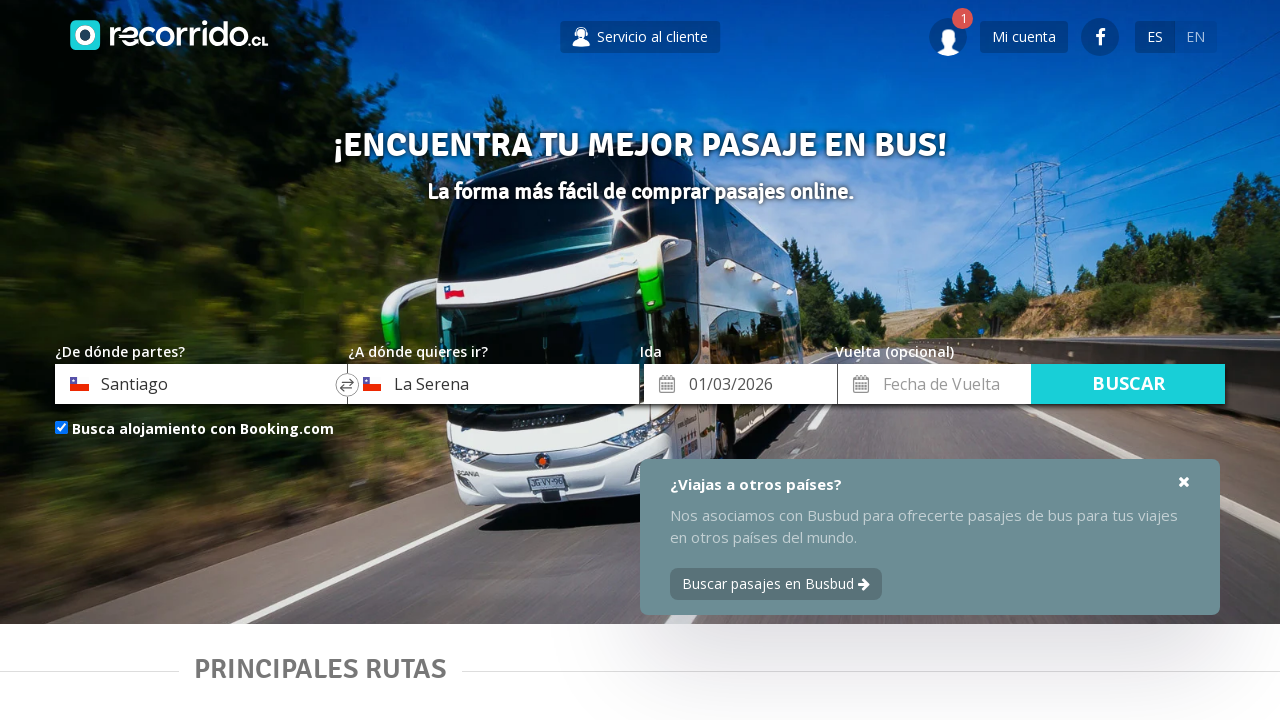

Cleared departure date input field on xpath=//*[@id="bus_travel_departure_date"]
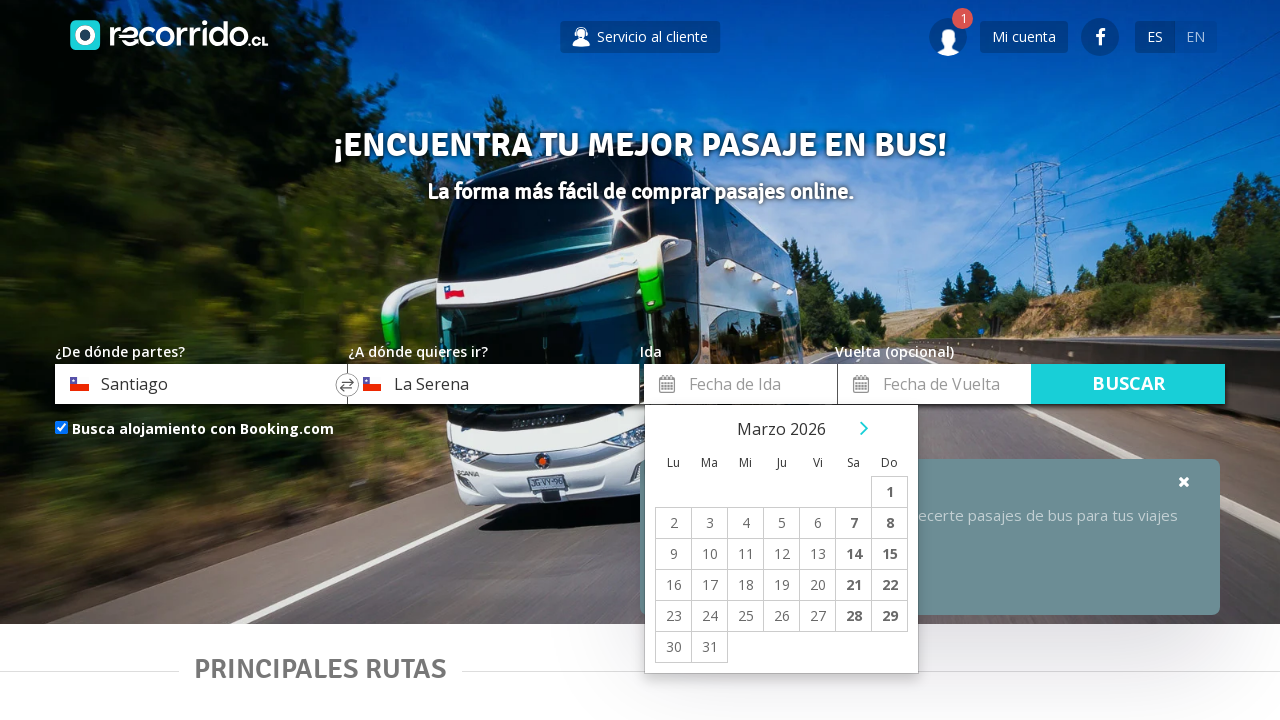

Filled departure date field with '02-03-2026' on xpath=//*[@id="bus_travel_departure_date"]
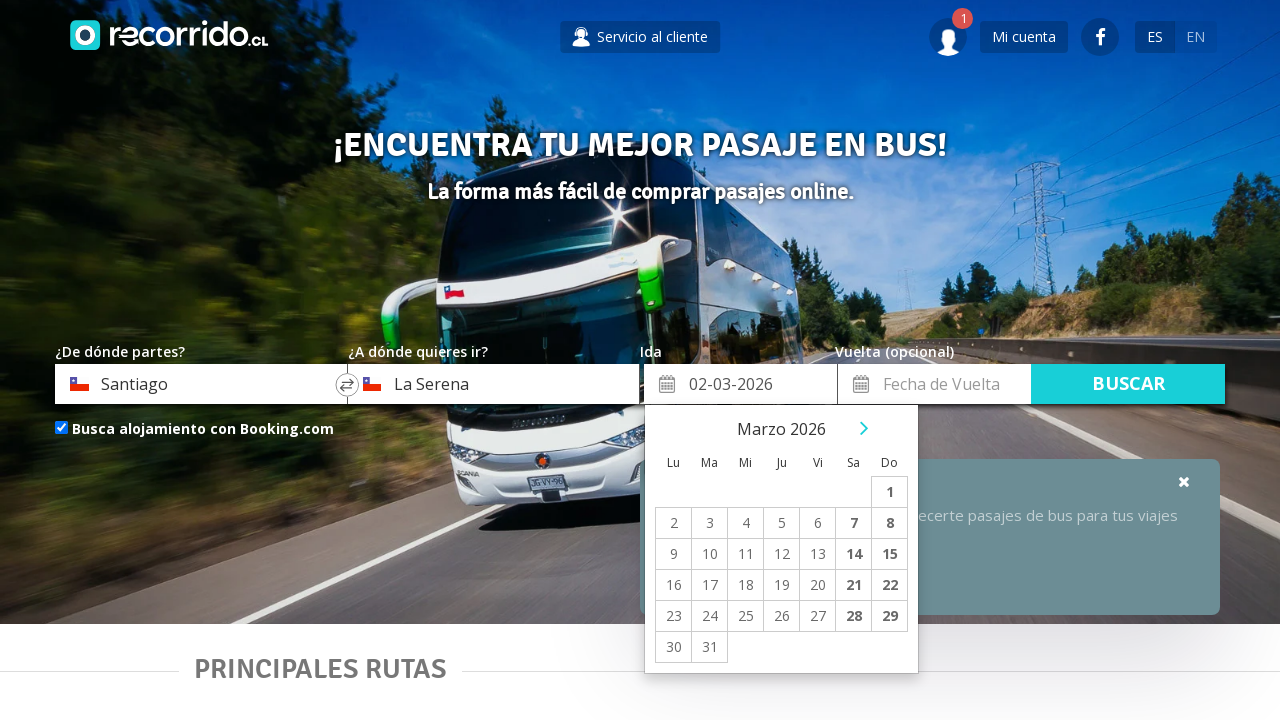

Waited 1 second for date field to process
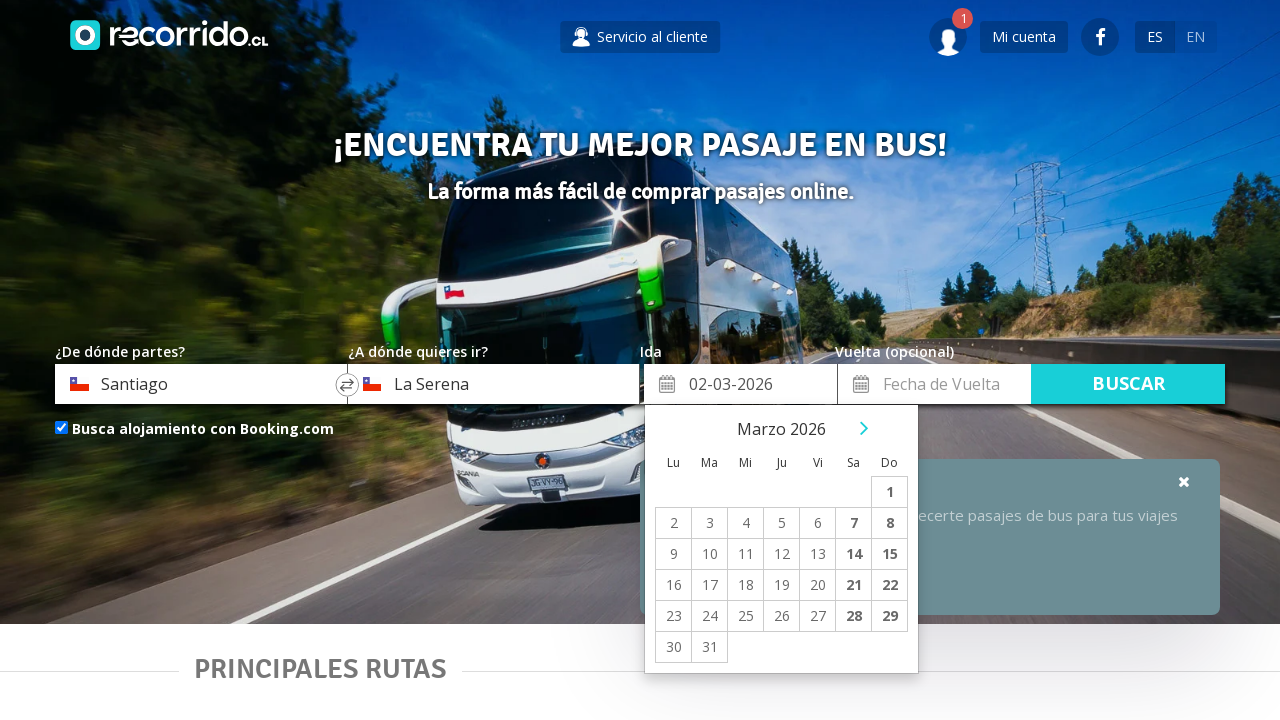

Clicked search button to submit bus ticket search at (1128, 384) on xpath=//*[@id="bus-search-submit"]
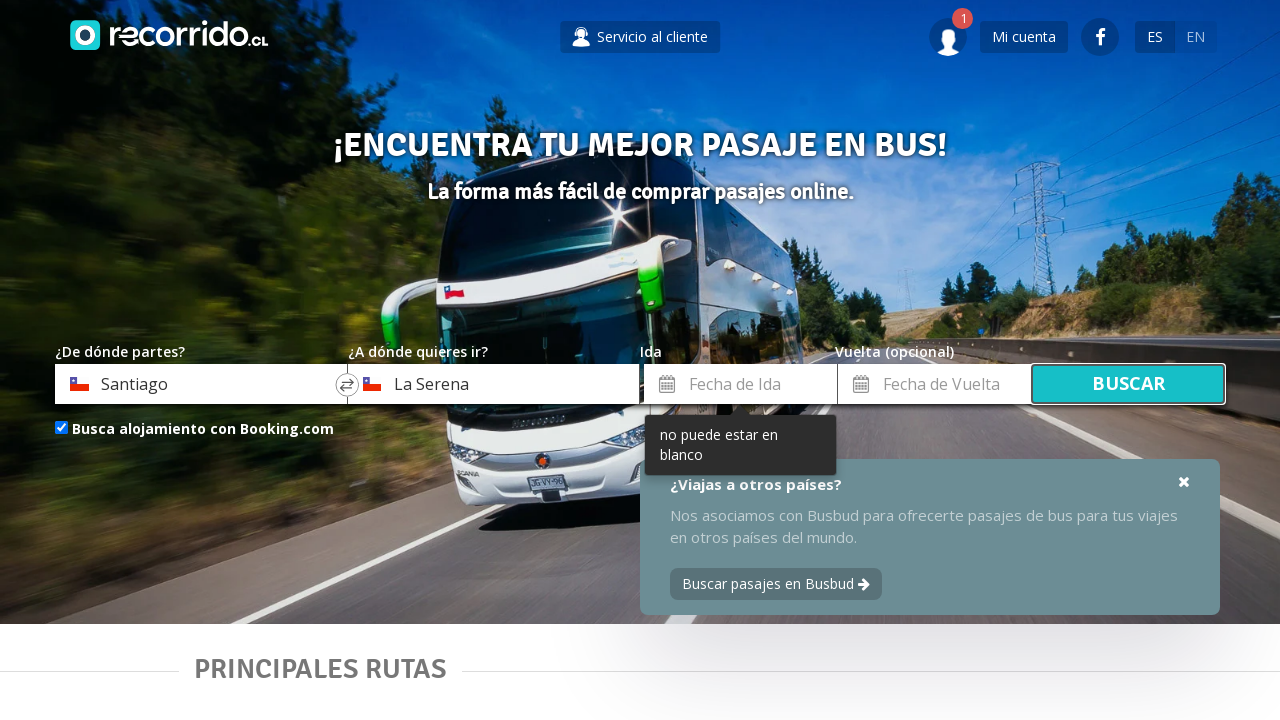

Waited 5 seconds for search results page to load
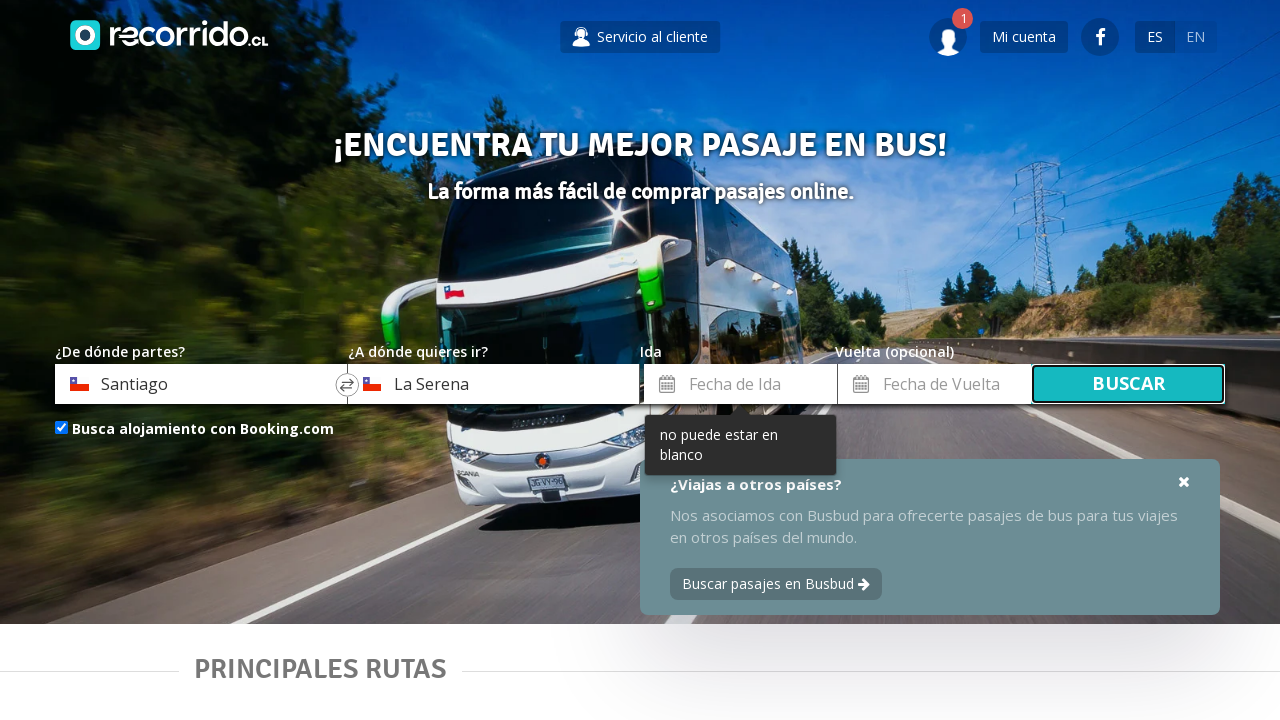

Retrieved all open pages in context (total: 1)
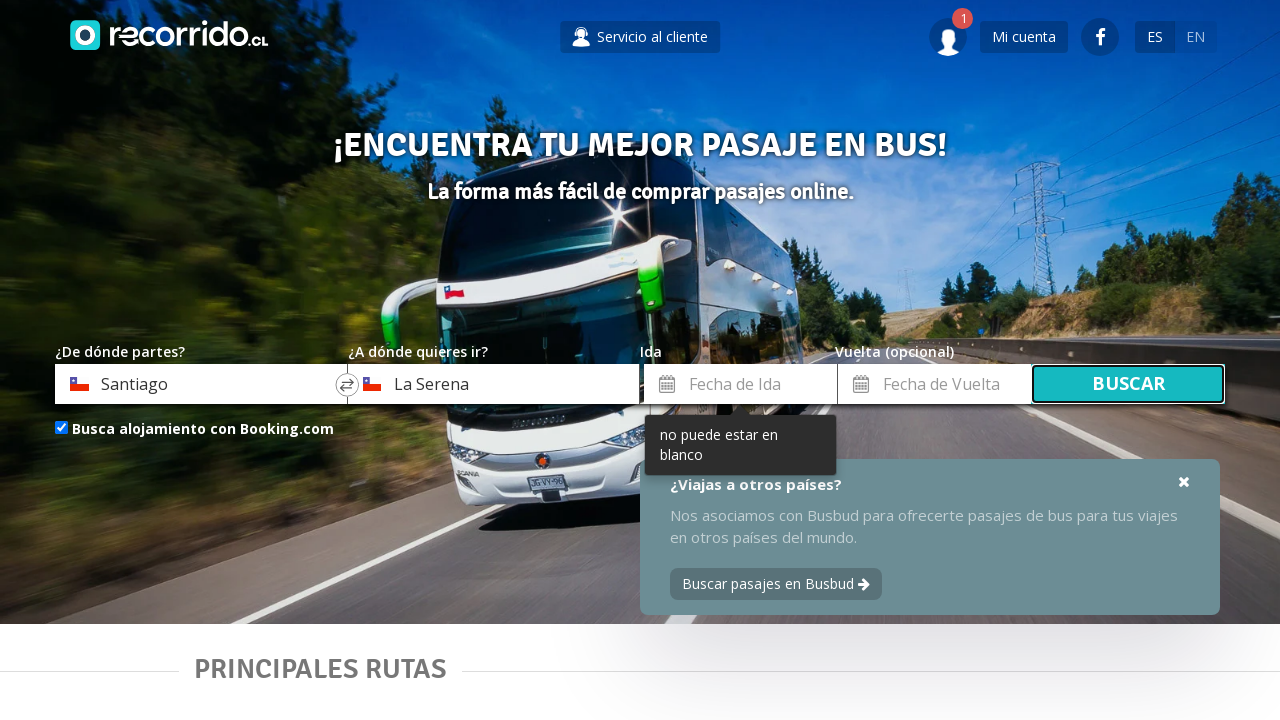

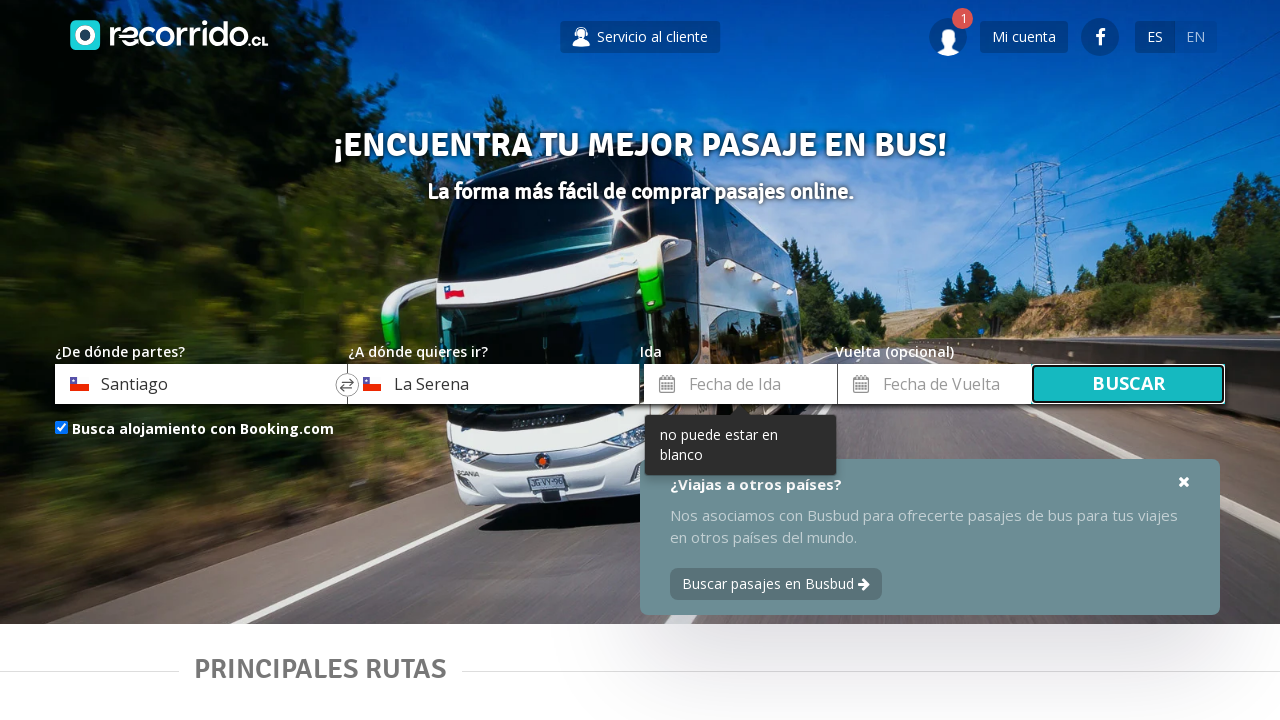